Tests a registration form by filling in first name, last name, and email fields, then submitting and verifying the success message.

Starting URL: http://suninjuly.github.io/registration1.html

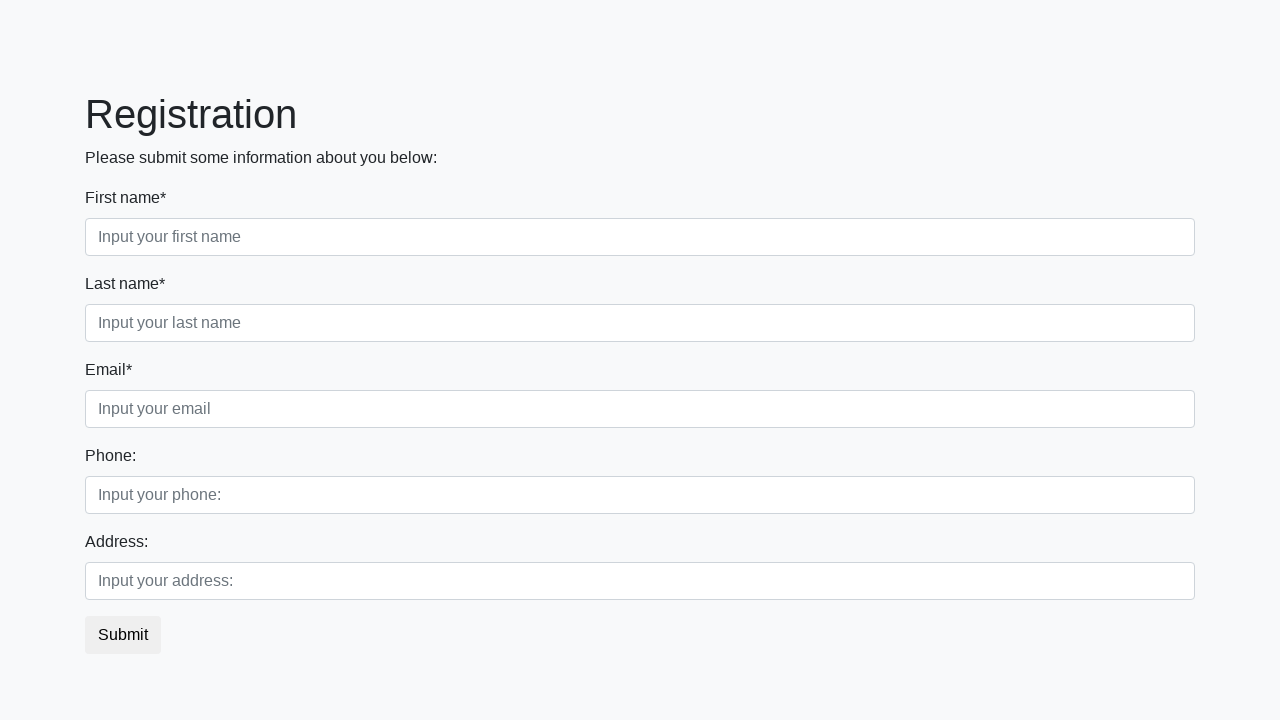

Filled first name field with 'Ivan' on body > div > form > div.first_block > div.form-group.first_class > input
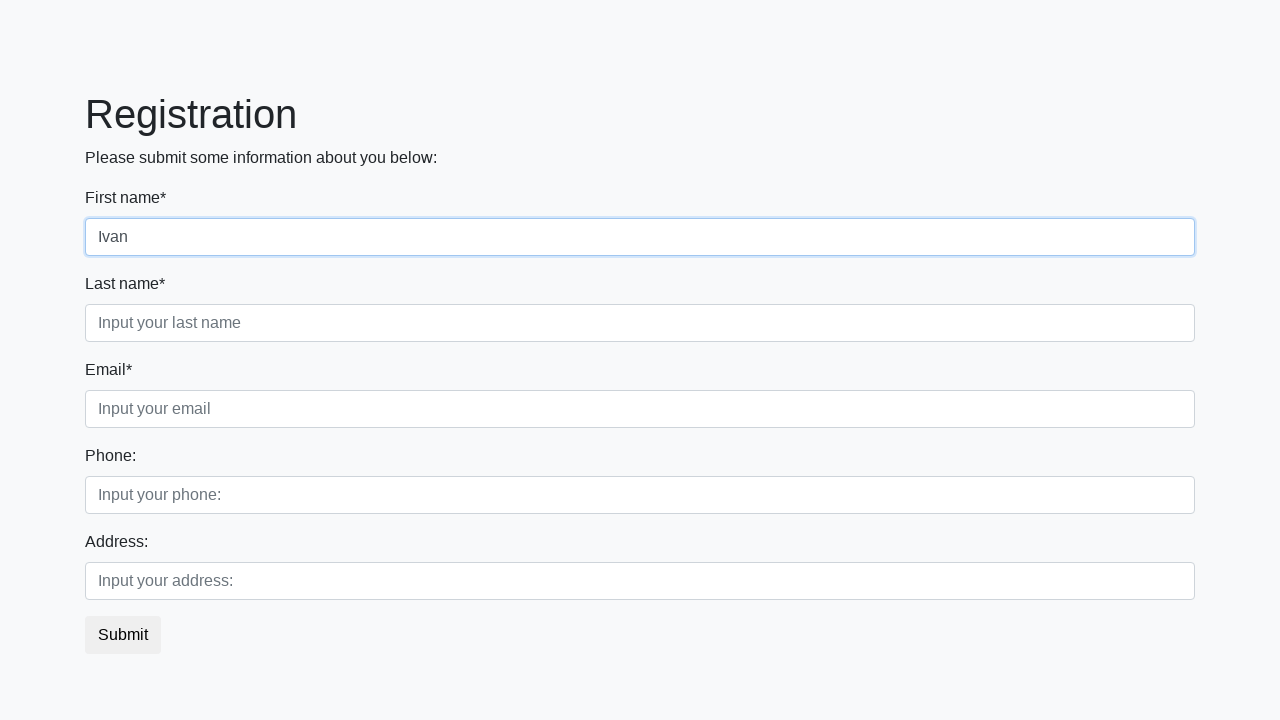

Filled last name field with 'Dorn' on body > div > form > div.first_block > div.form-group.second_class > input
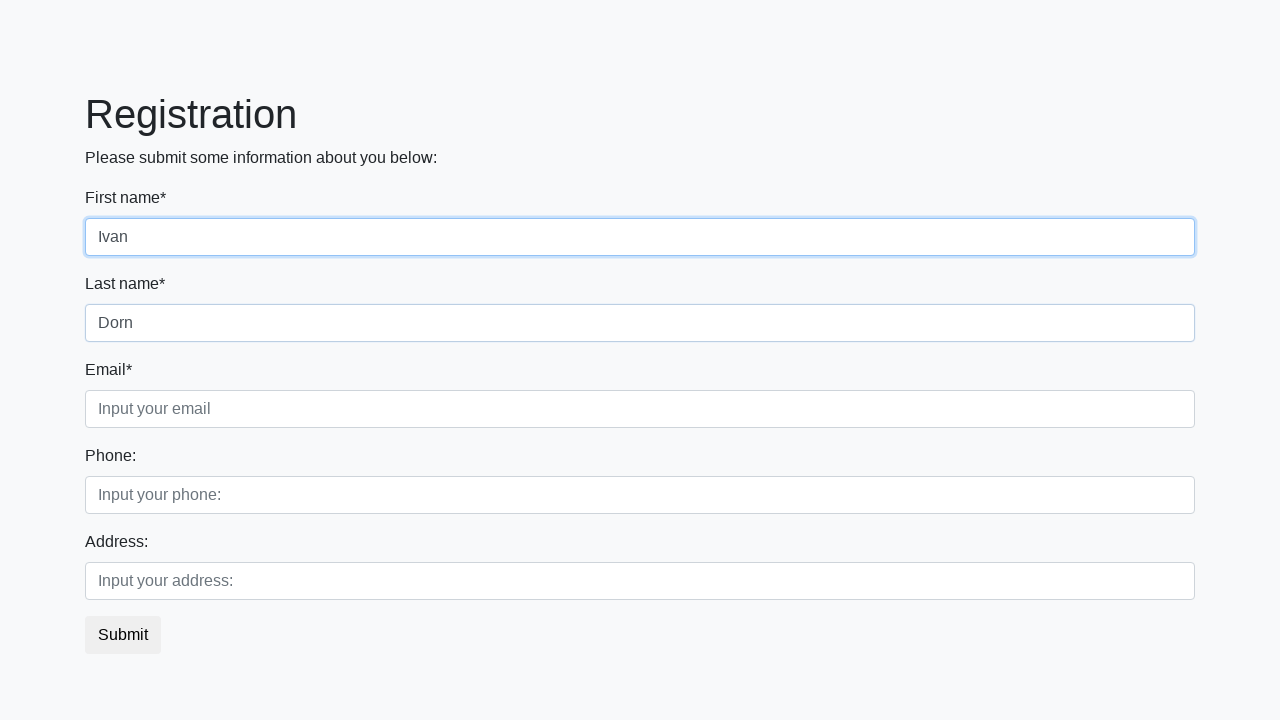

Filled email field with '123@123.ru' on body > div > form > div.first_block > div.form-group.third_class > input
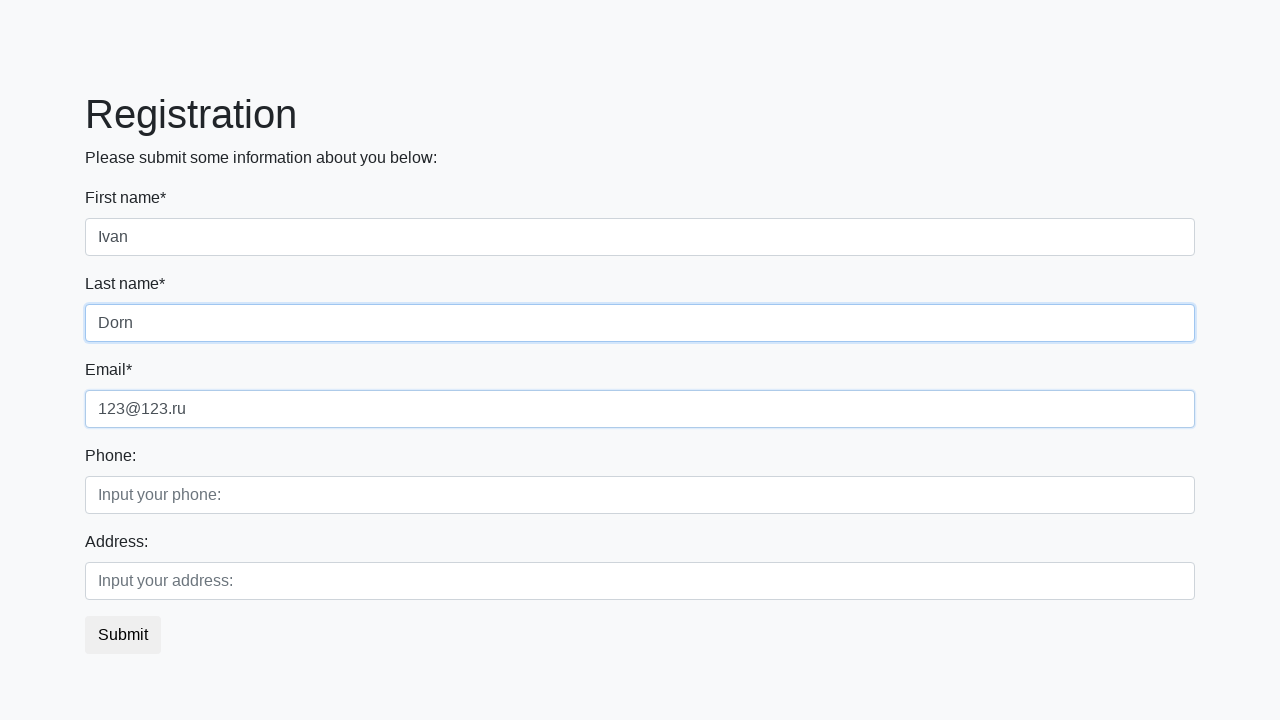

Clicked submit button to register at (123, 635) on button.btn
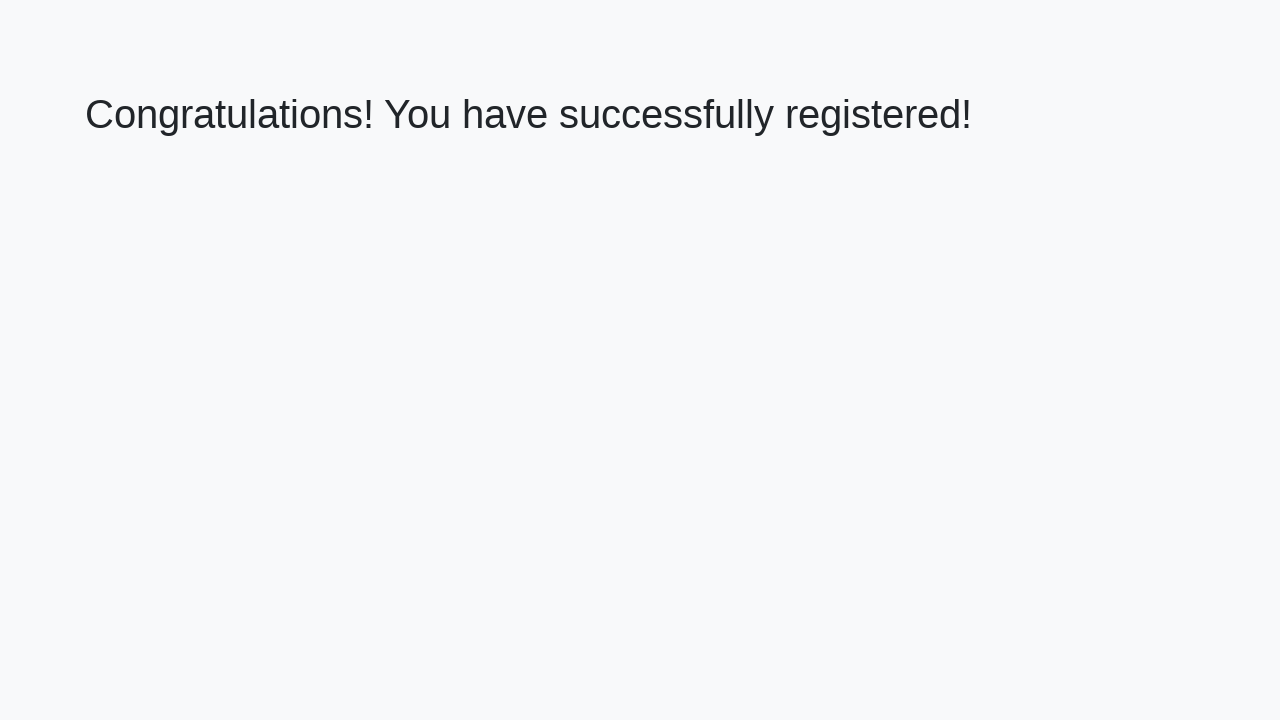

Success message appeared - registration completed
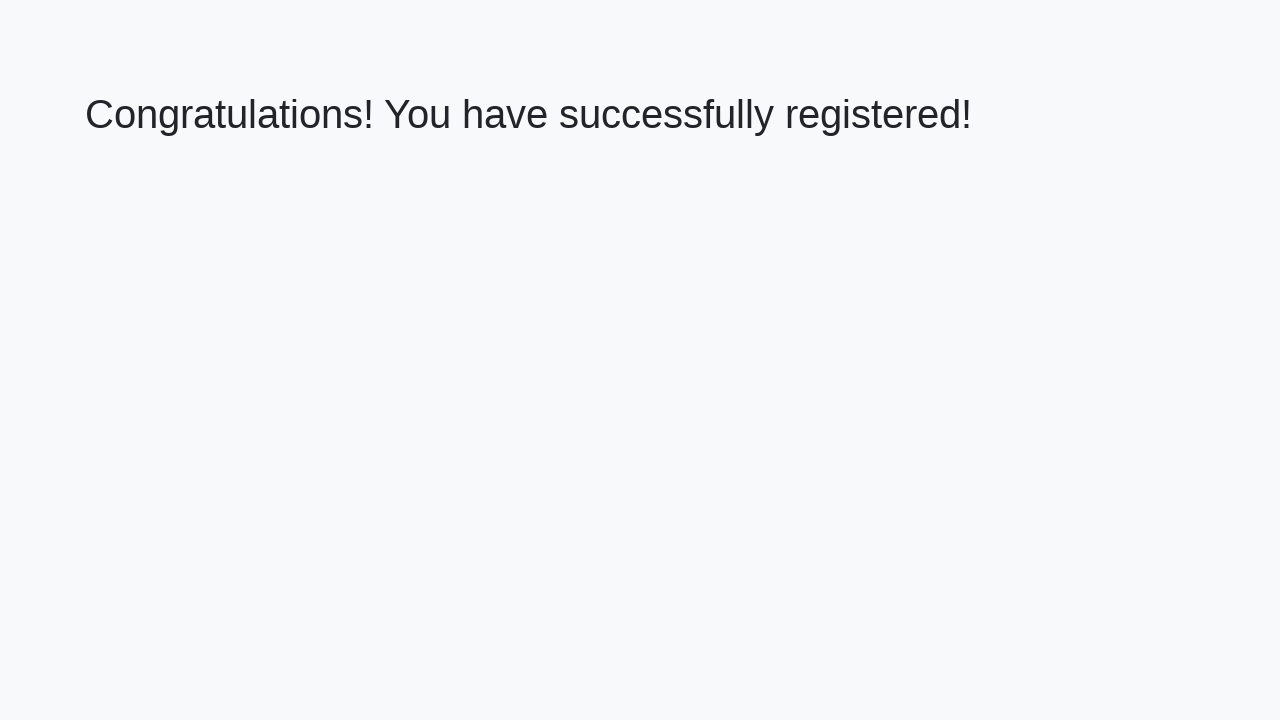

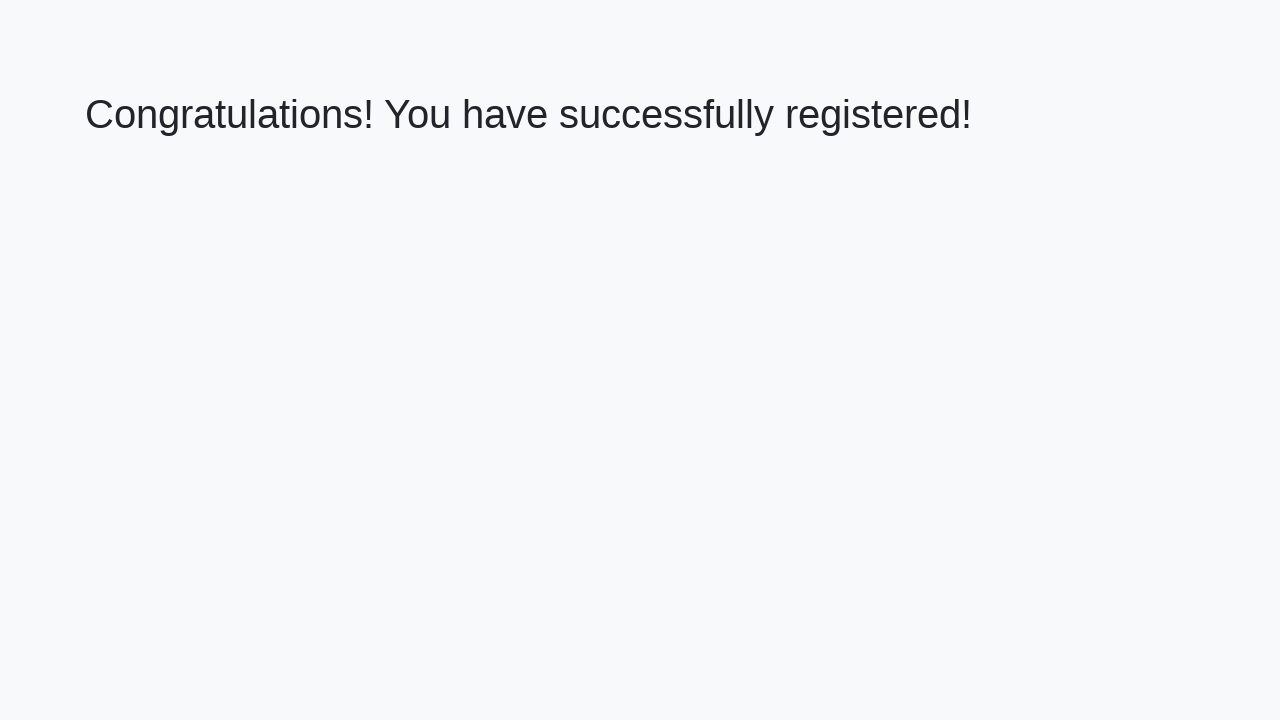